Navigates to the ISS Live telemetry demo page and waits for the data table with telemetry rows to load, verifying that the streaming data becomes available.

Starting URL: https://demos.lightstreamer.com/ISSLive/

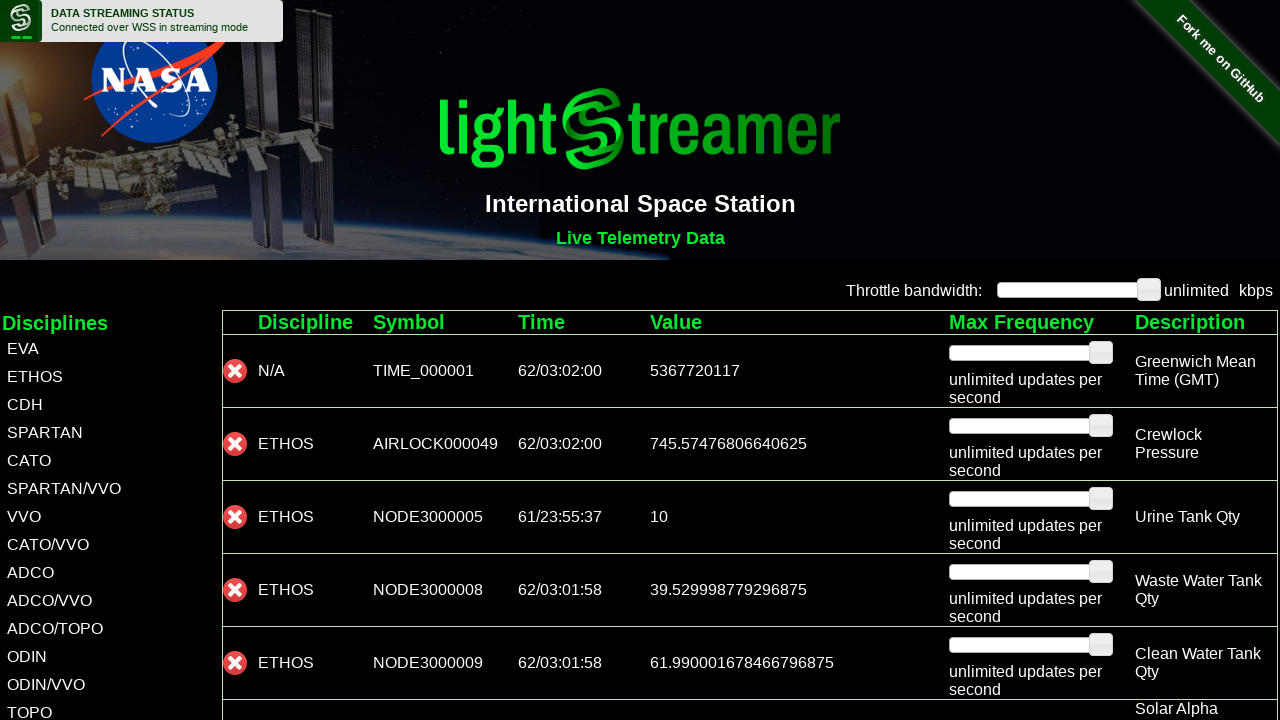

Waited for telemetry table rows to load
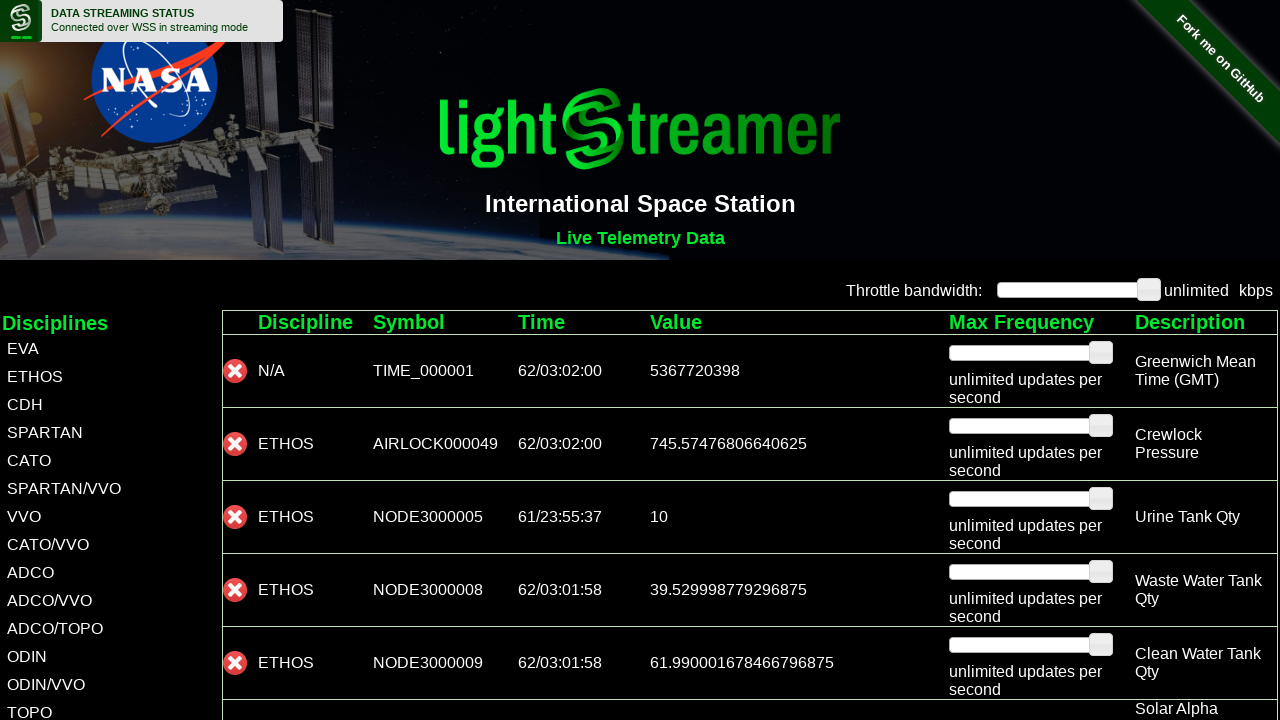

Waited for table data cells to appear
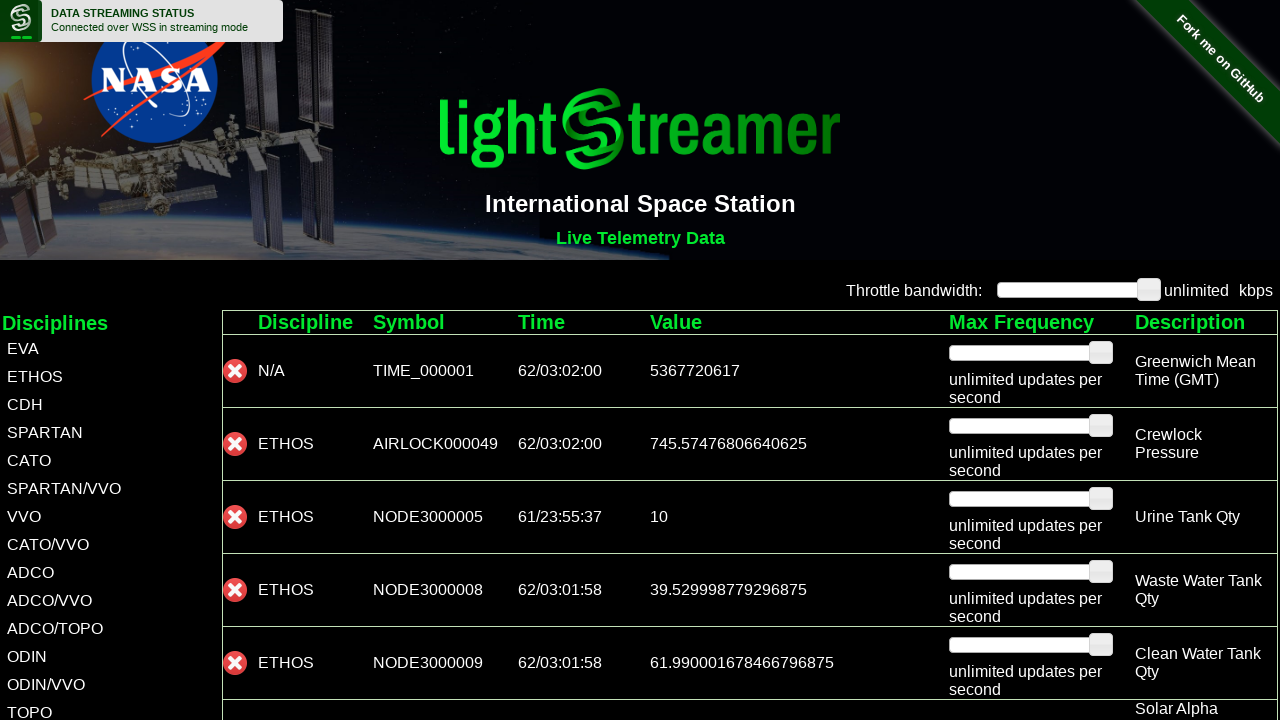

Waited for ISS telemetry item NODE3000005 to appear in the data table
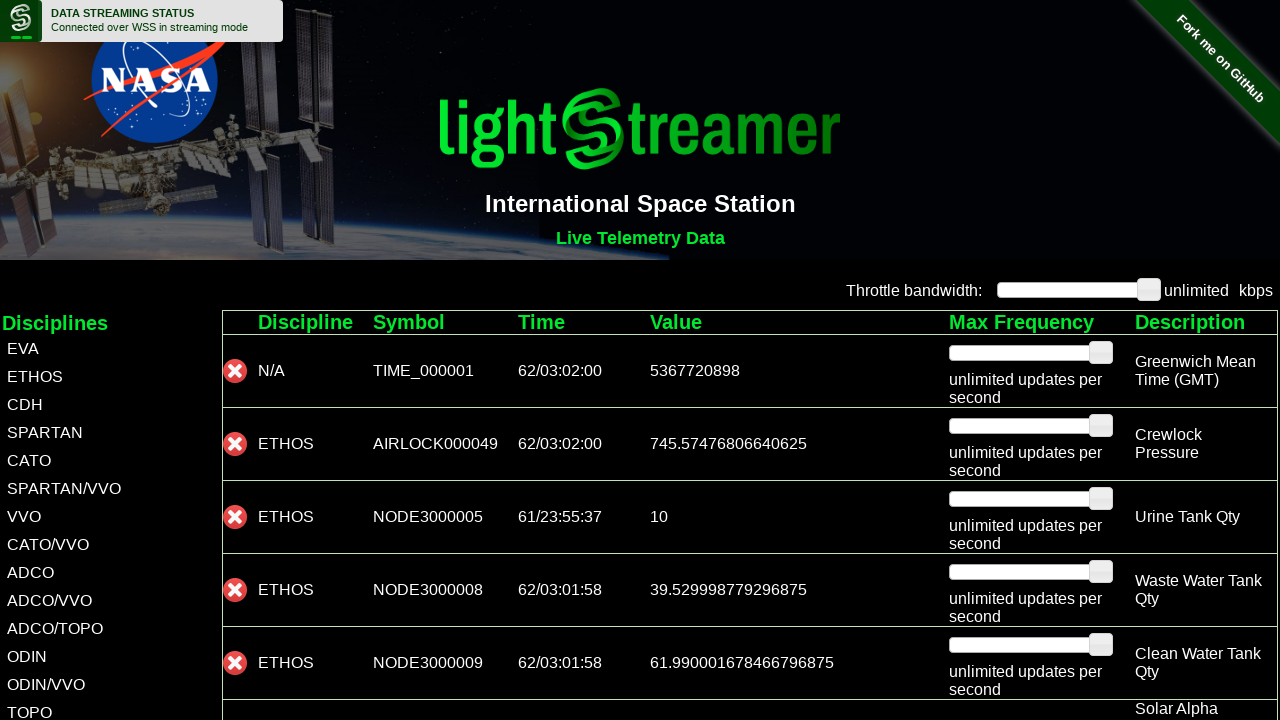

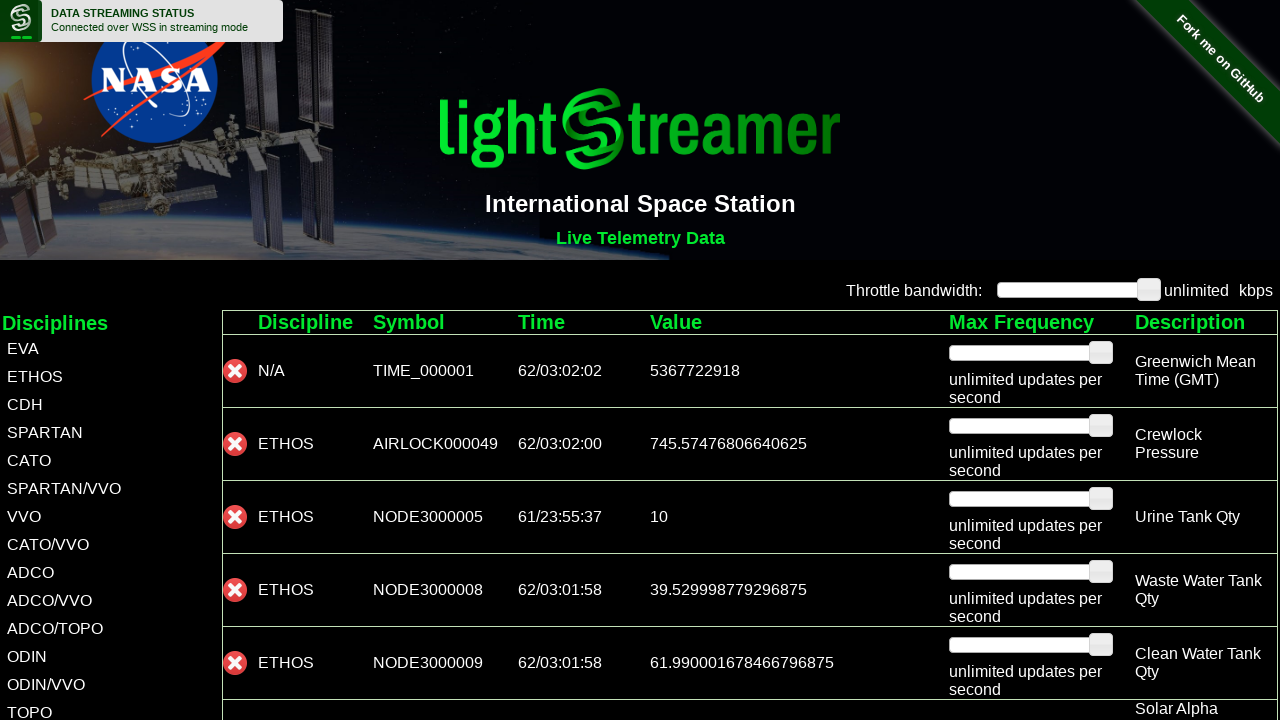